Navigates to a frames test page and clicks on a stretched modal element to open it, then interacts with iframe content within the modal.

Starting URL: https://applitools.github.io/demo/TestPages/FramesTestPage/

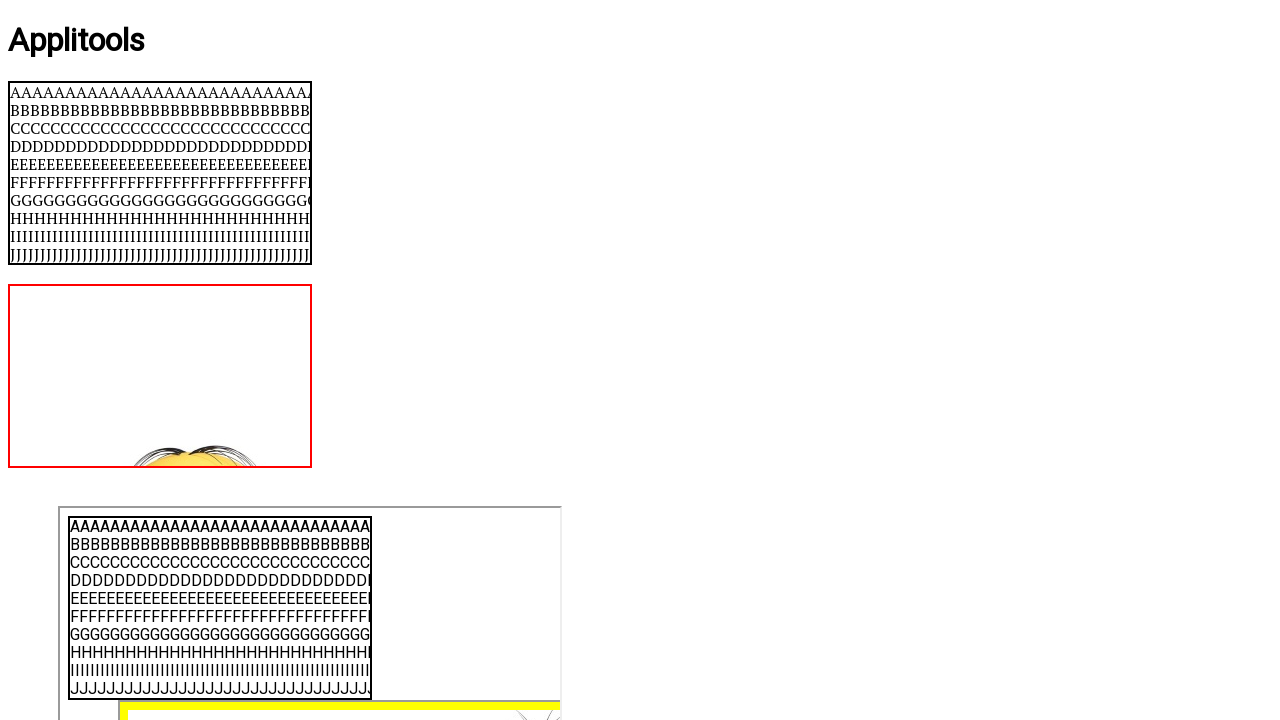

Clicked on the stretched modal button to open it at (643, 566) on #stretched
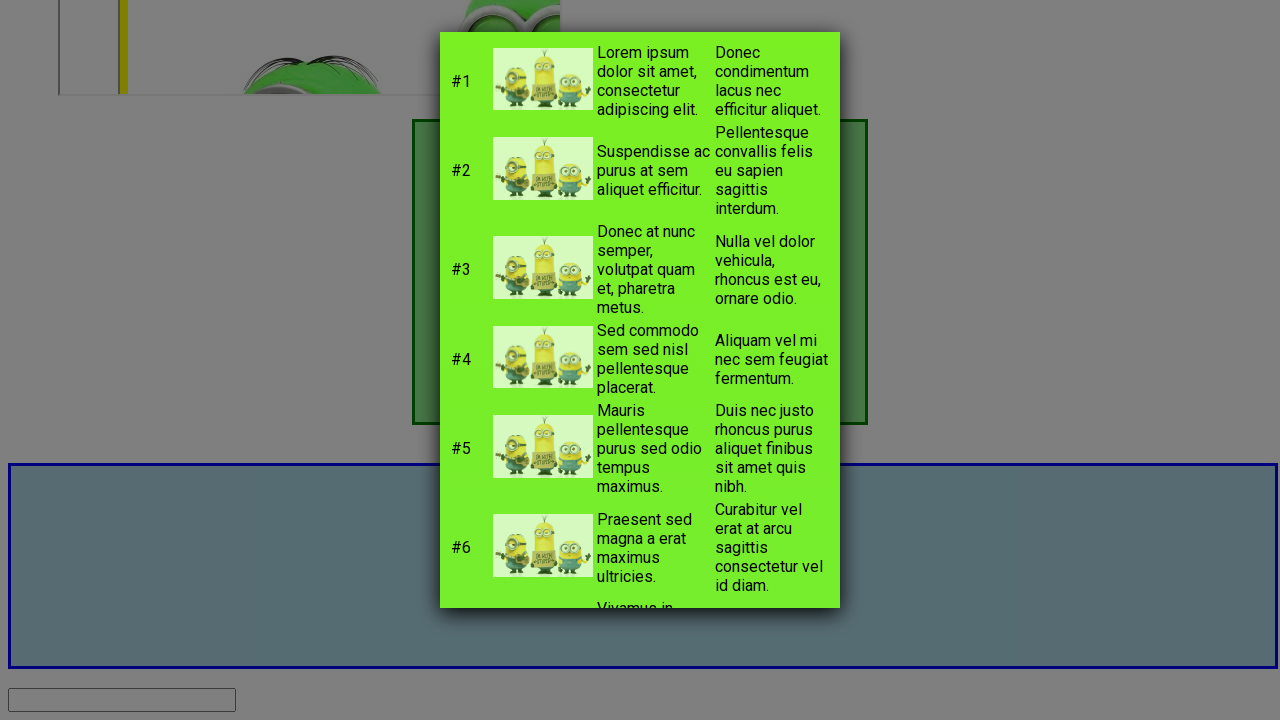

Modal element appeared on the page
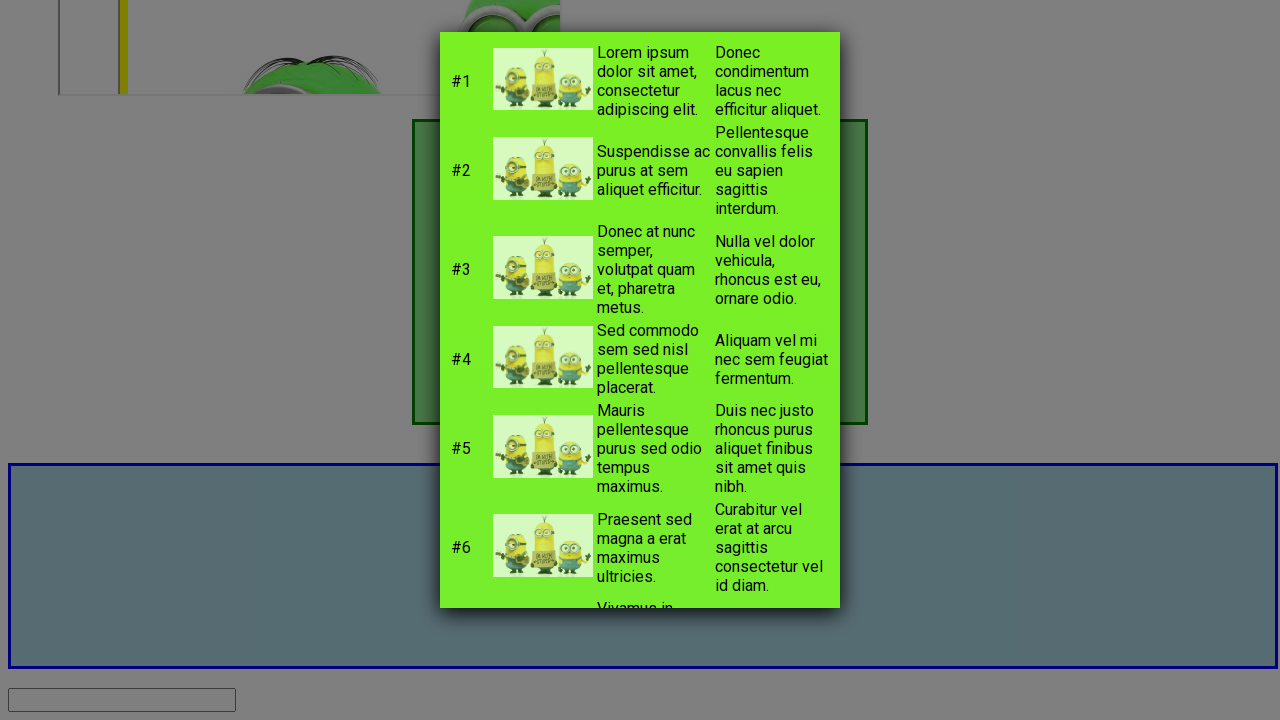

Iframe inside the modal became visible
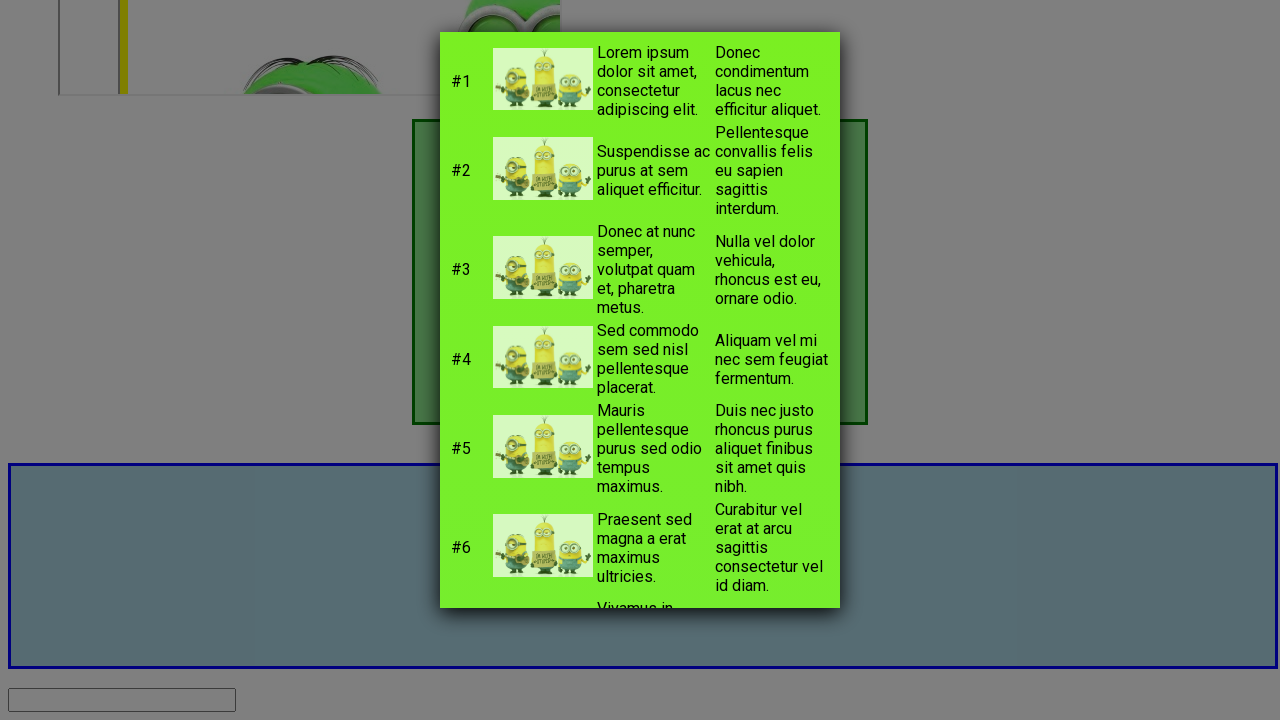

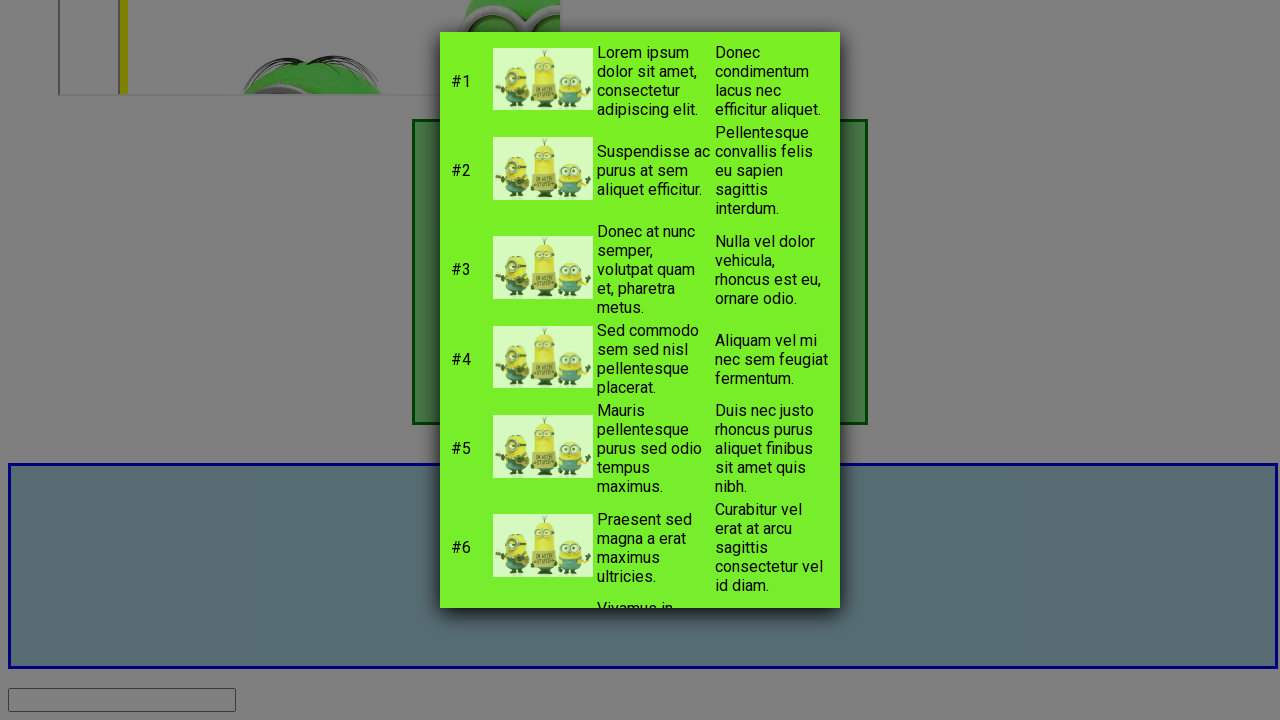